Tests dynamic controls by clicking Enable button, waiting for input to become clickable, filling text, and verifying the enabled message

Starting URL: https://the-internet.herokuapp.com/dynamic_controls

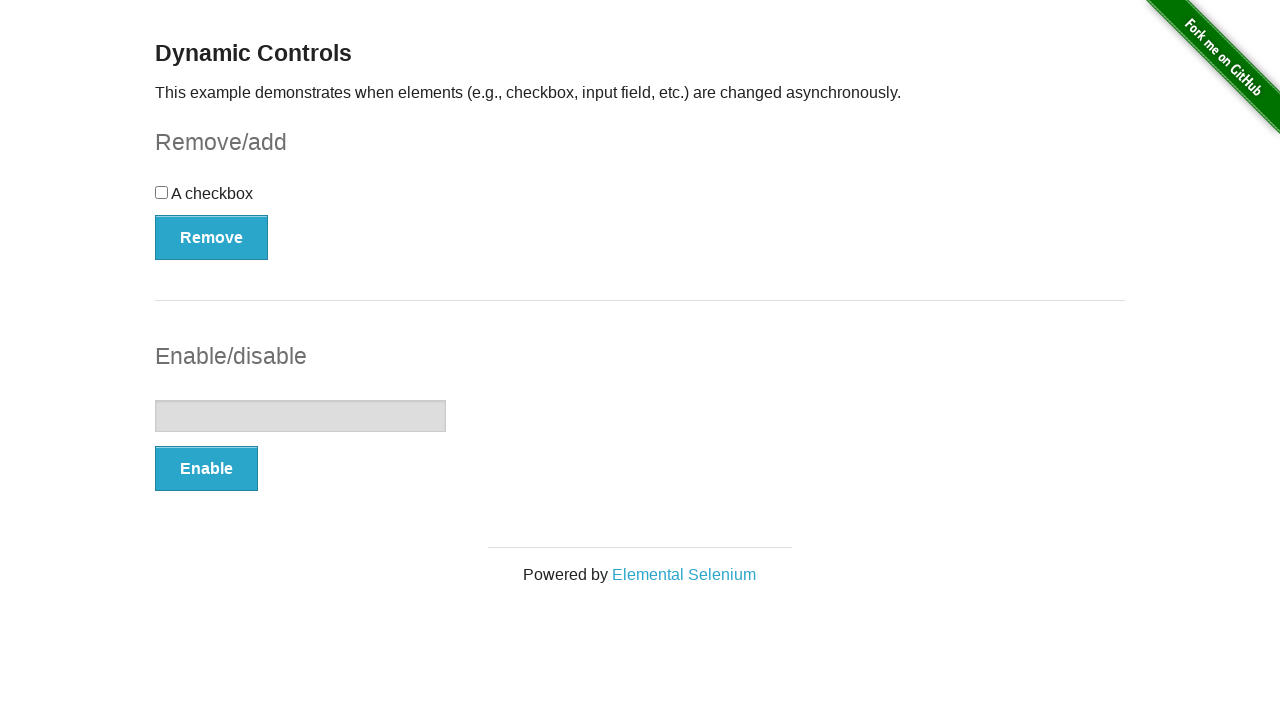

Clicked Enable button at (206, 469) on xpath=//button[text()='Enable']
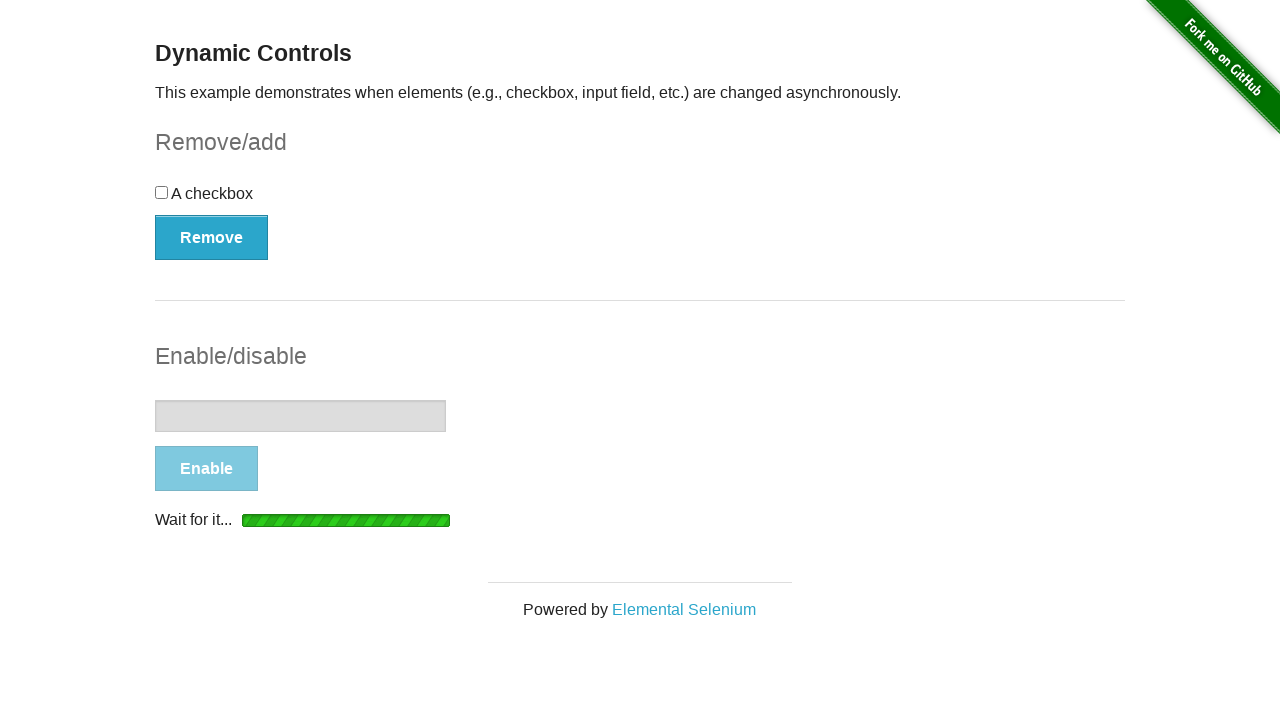

Input field became visible
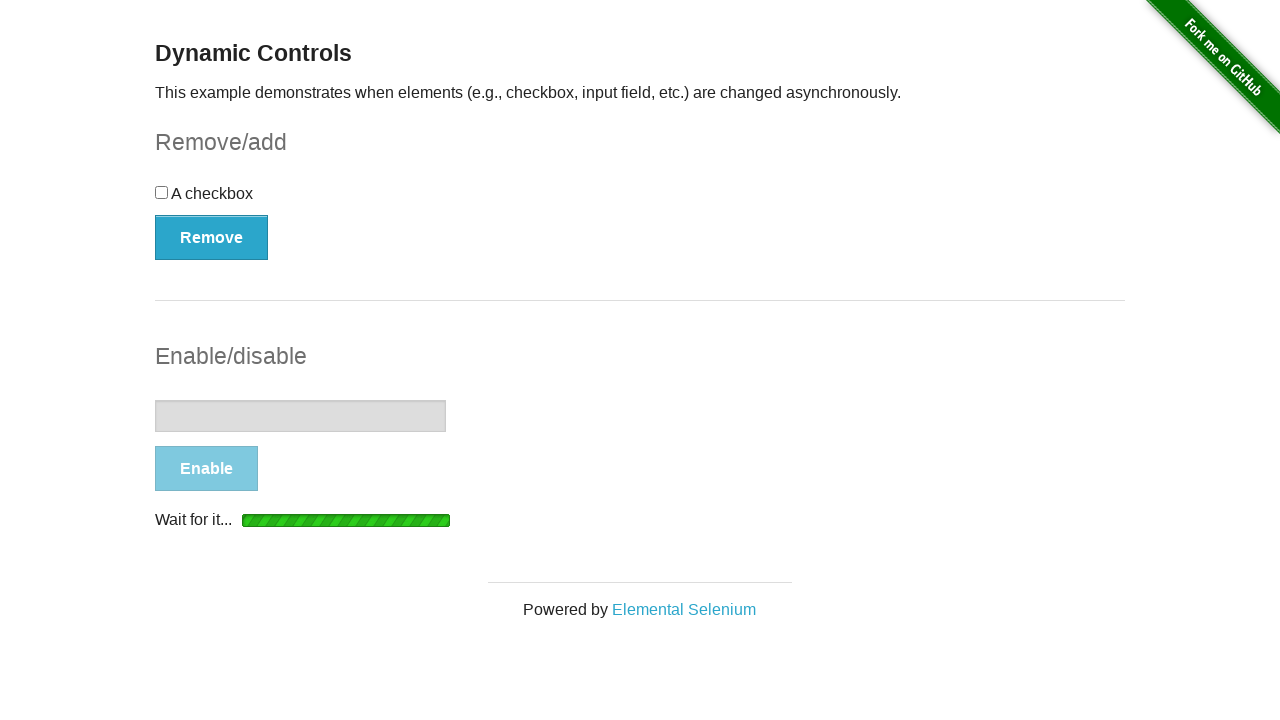

Input field became attached to DOM
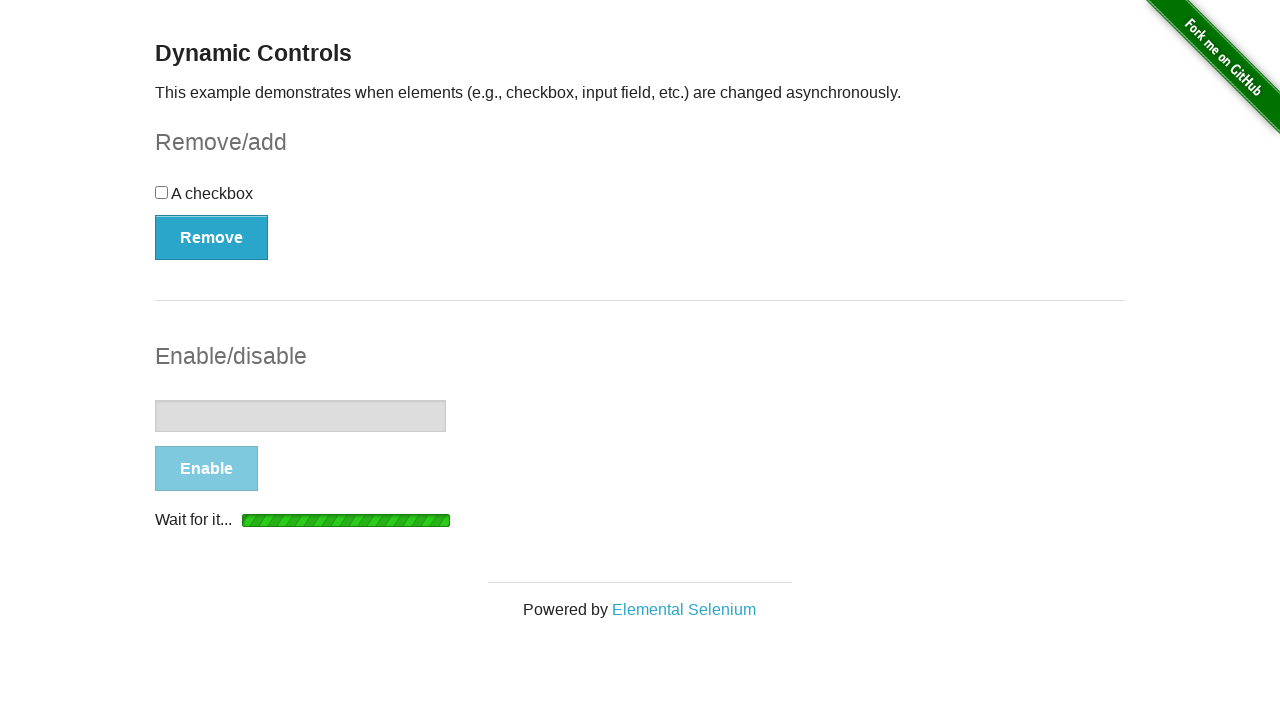

Input field became enabled
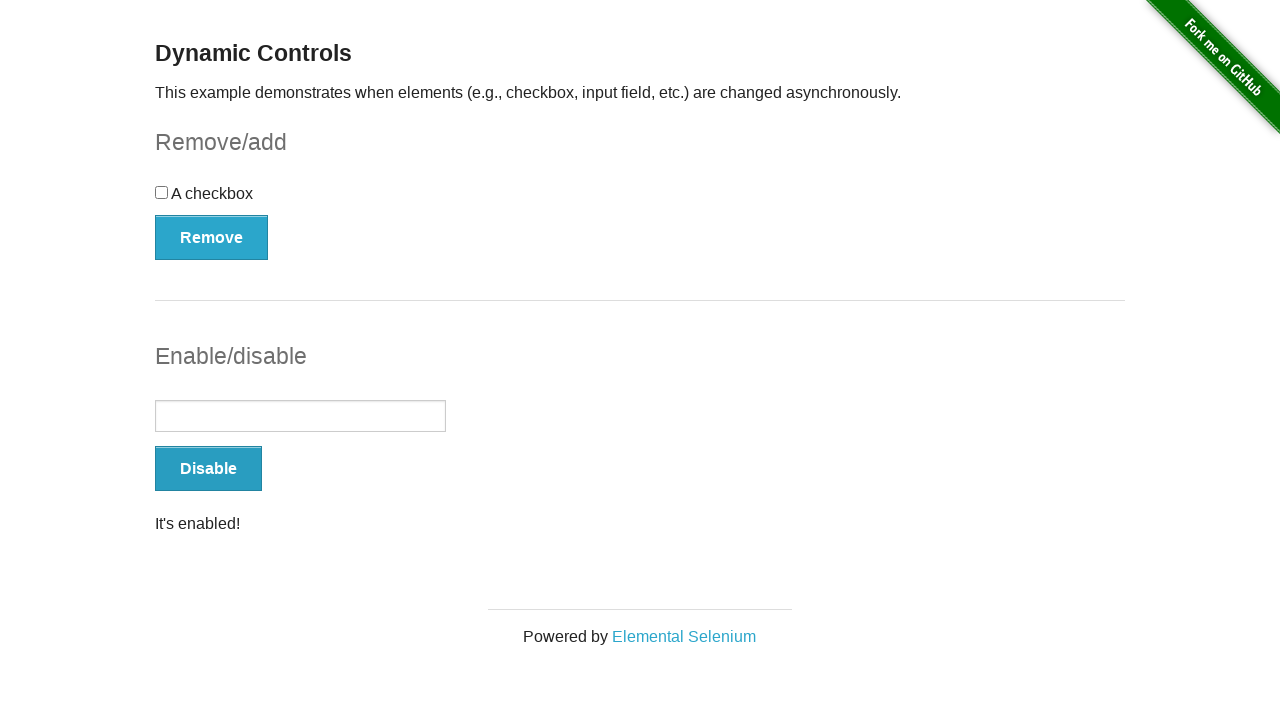

Filled input field with 'Batch 2 was here' on //input[@type='text']
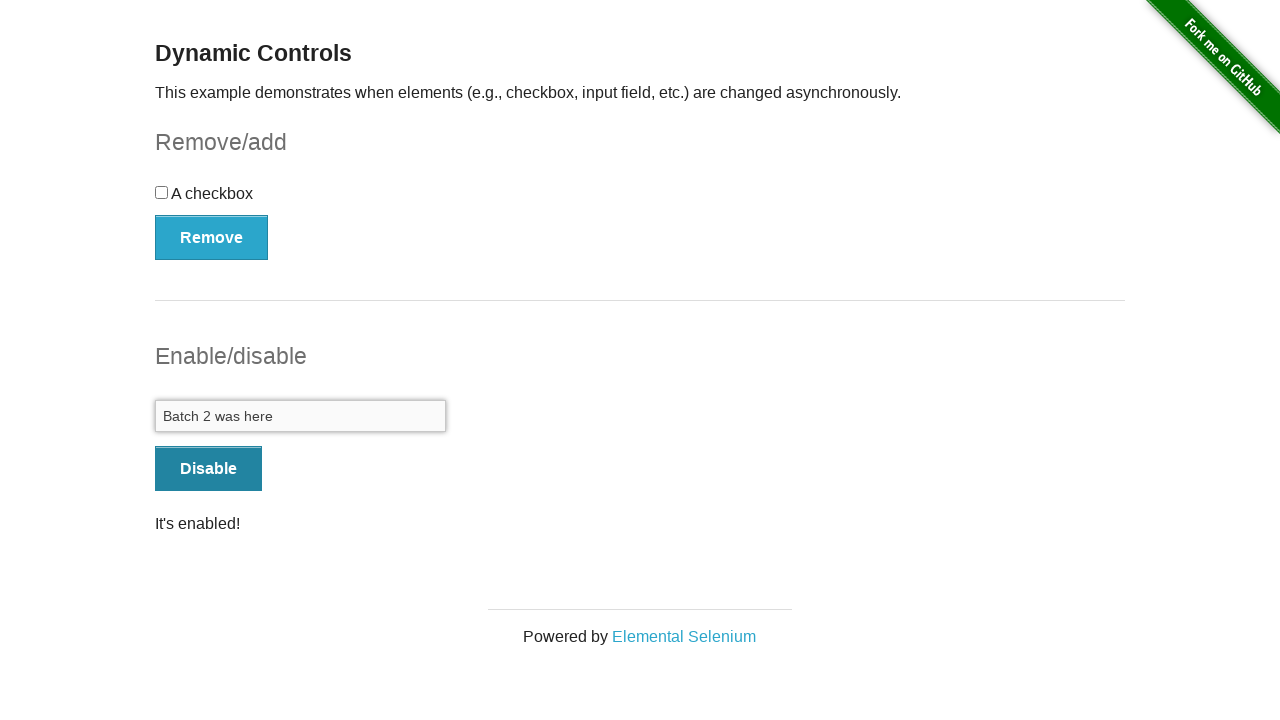

Verified enabled message displays 'It's enabled!'
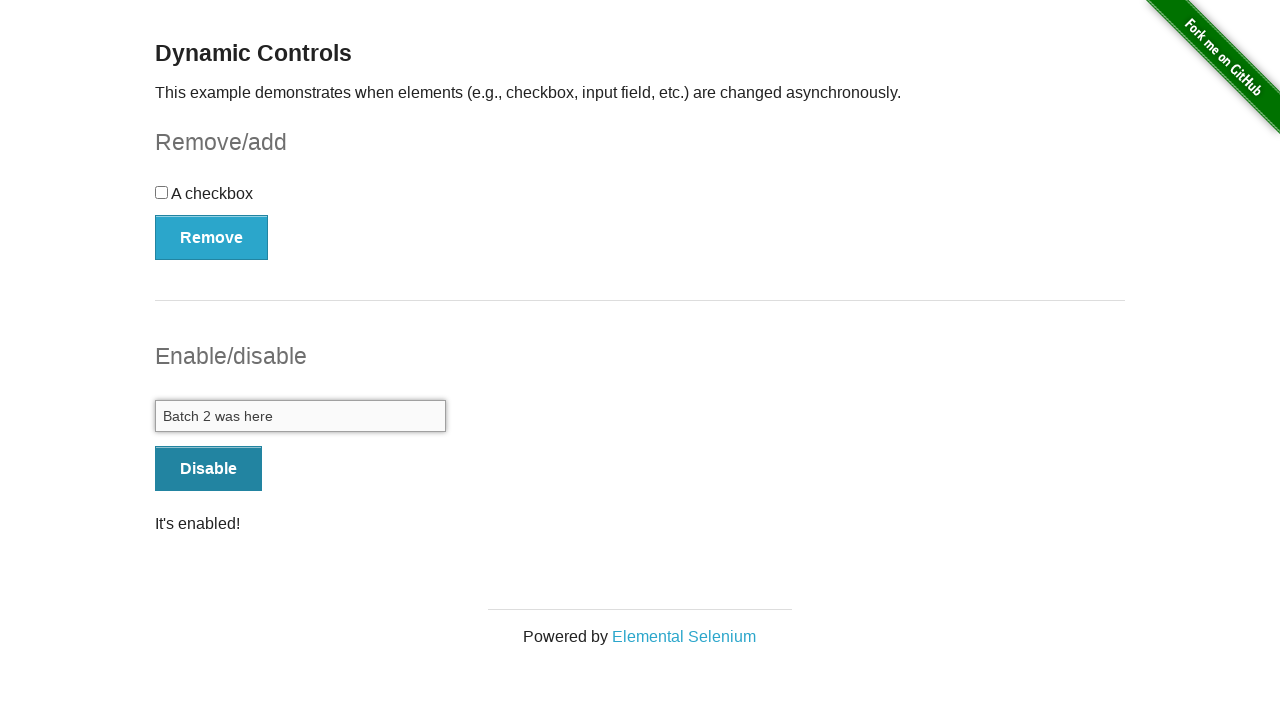

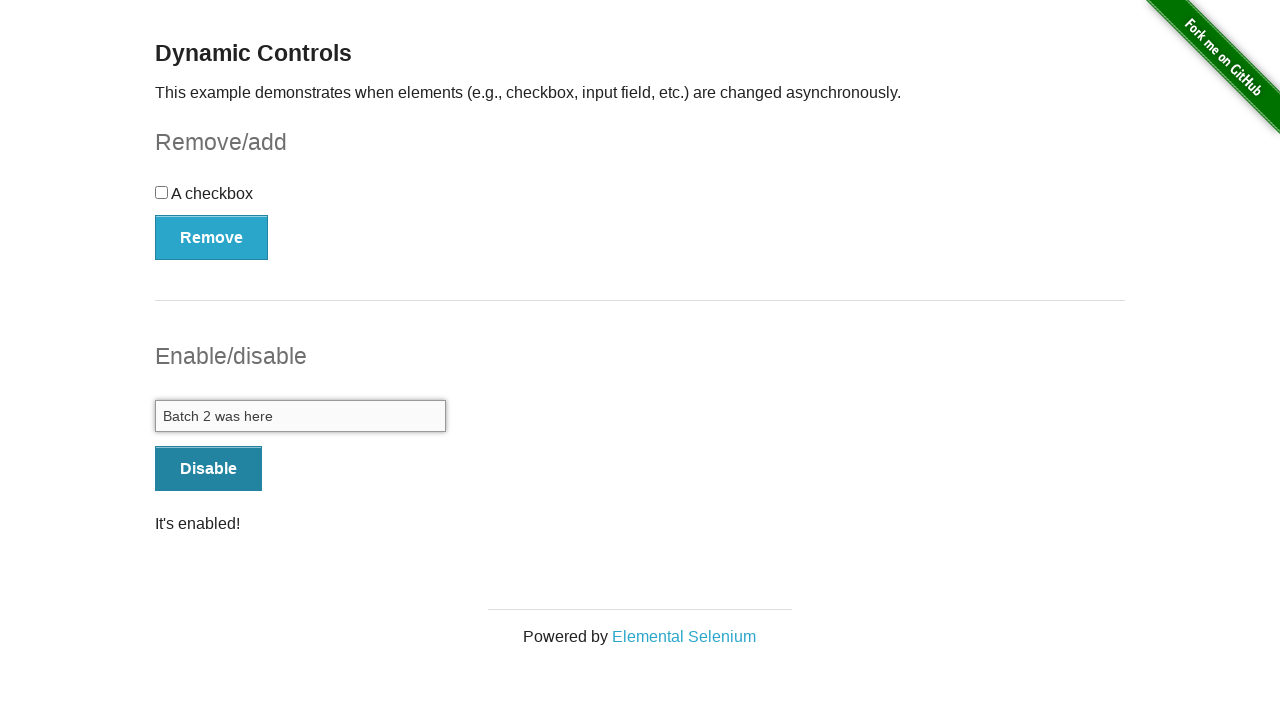